Opens the OrangeHRM application and refreshes the page

Starting URL: https://opensource-demo.orangehrmlive.com/web/index.php/auth/login

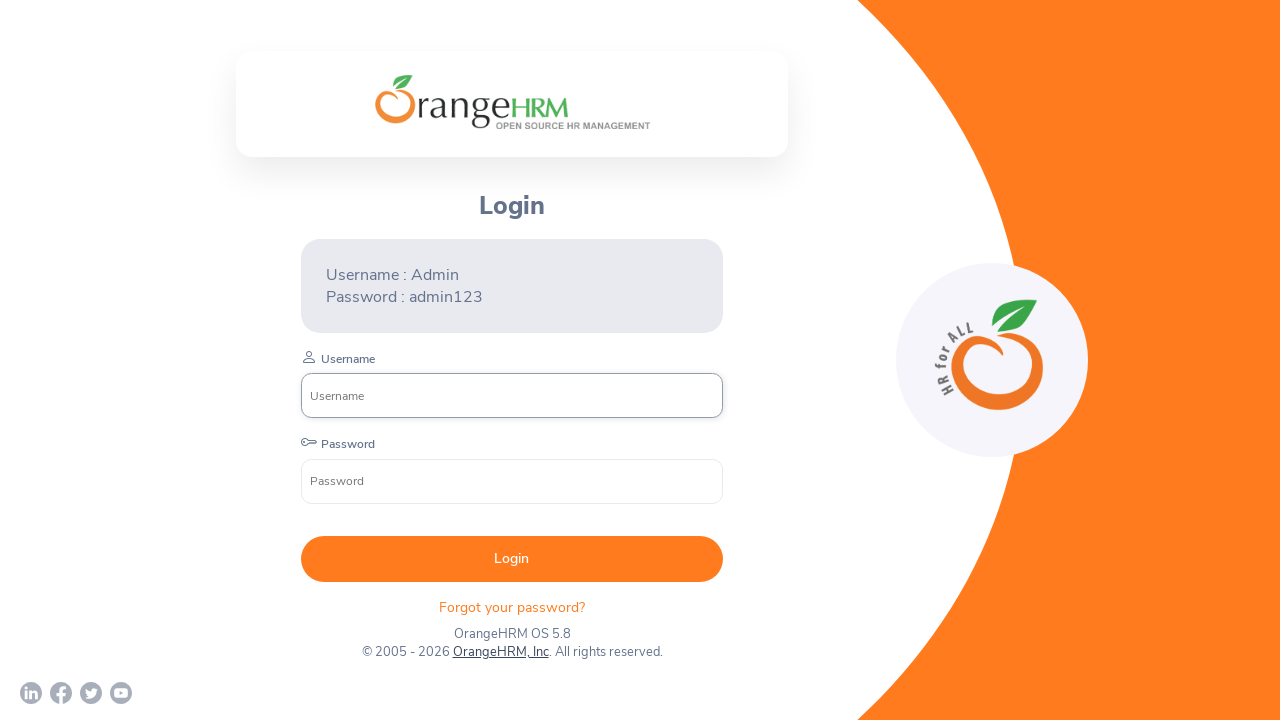

Refreshed the OrangeHRM login page
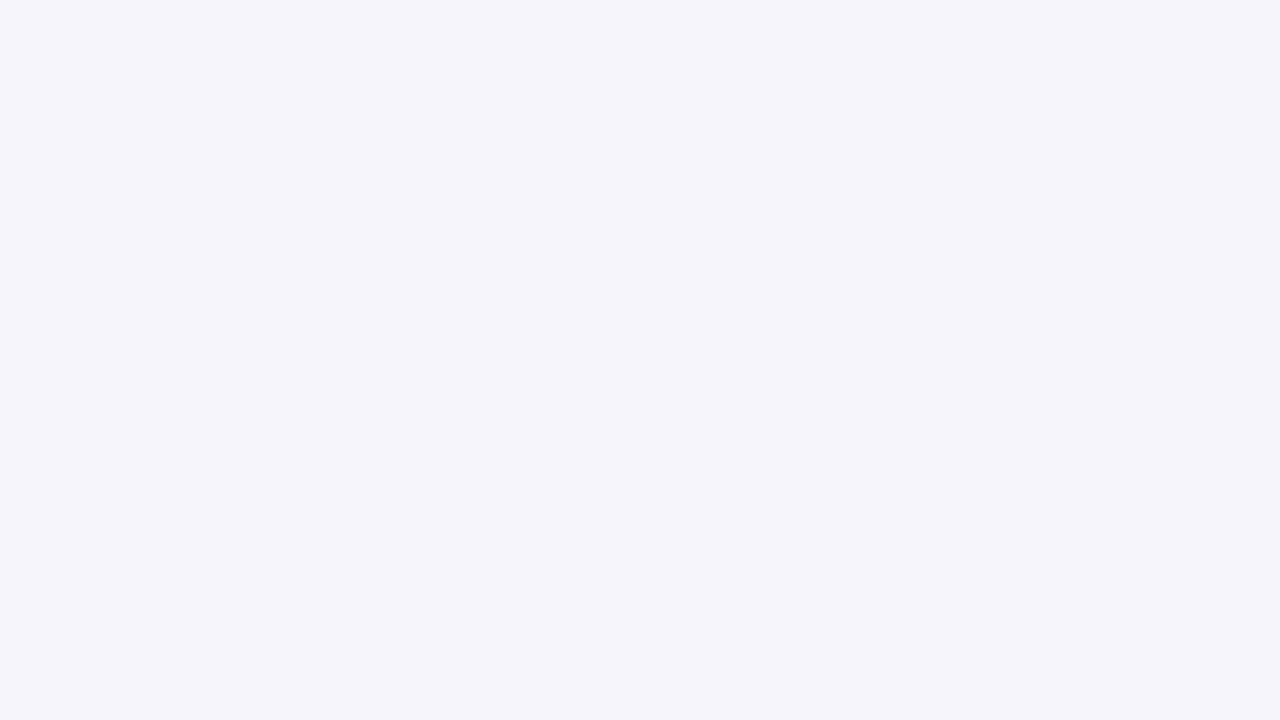

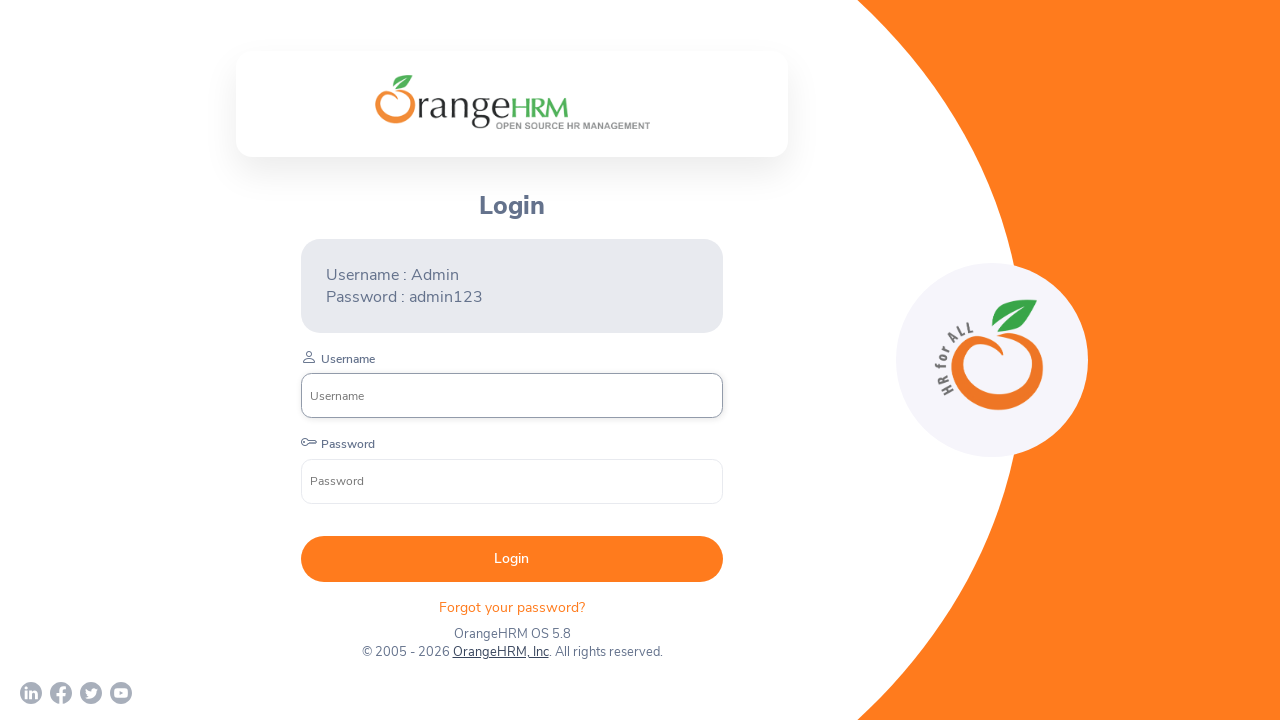